Tests counting links on homepage and checkbox interactions on the checkboxes page

Starting URL: https://the-internet.herokuapp.com/

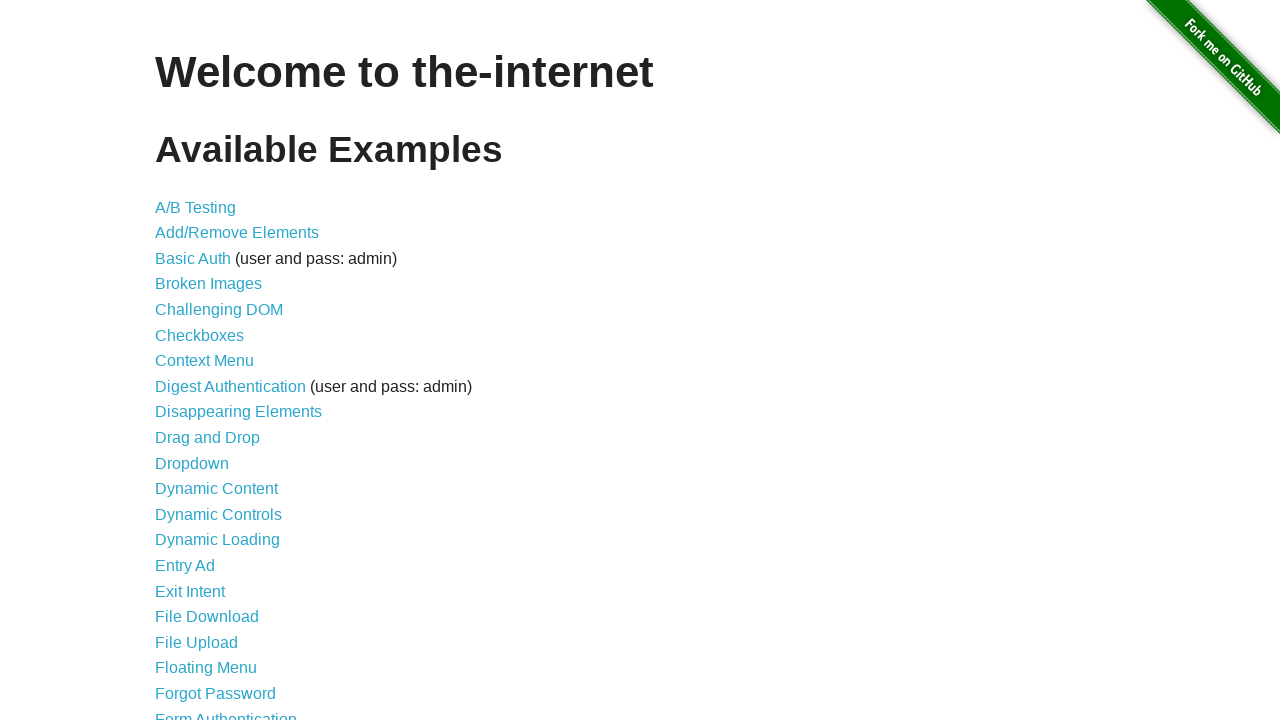

Counted links on homepage
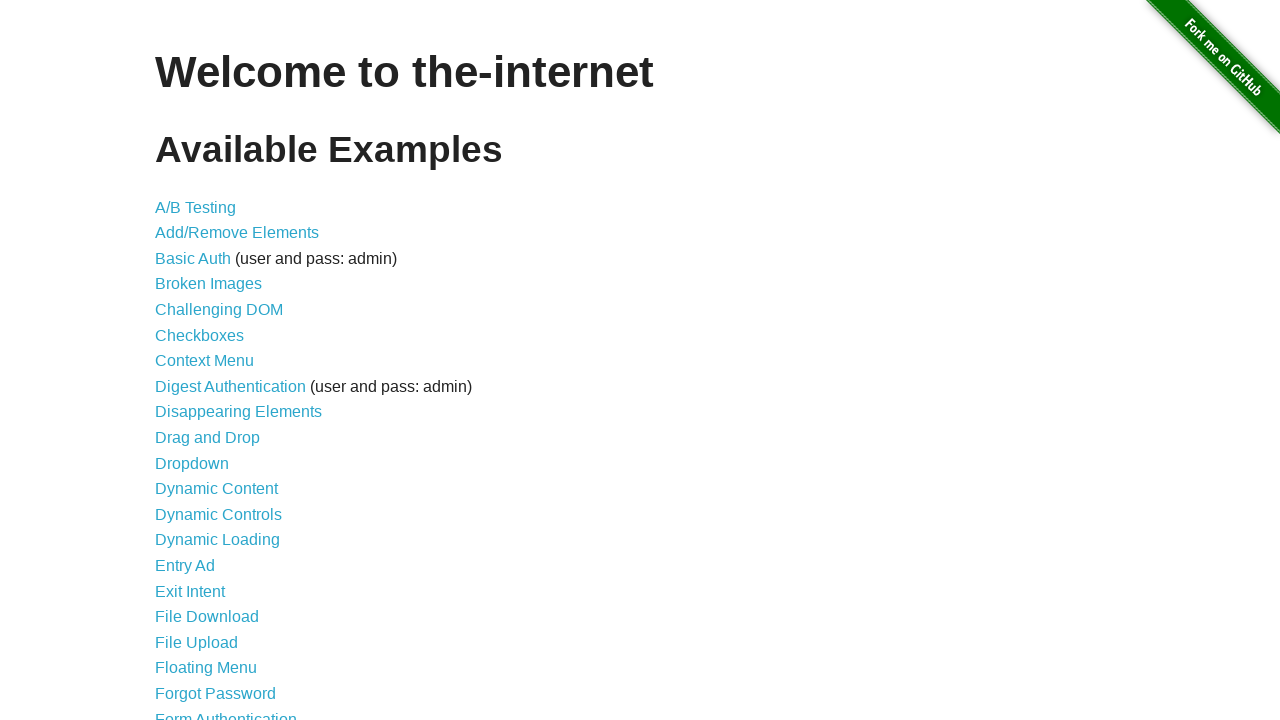

Asserted that homepage has 46 links
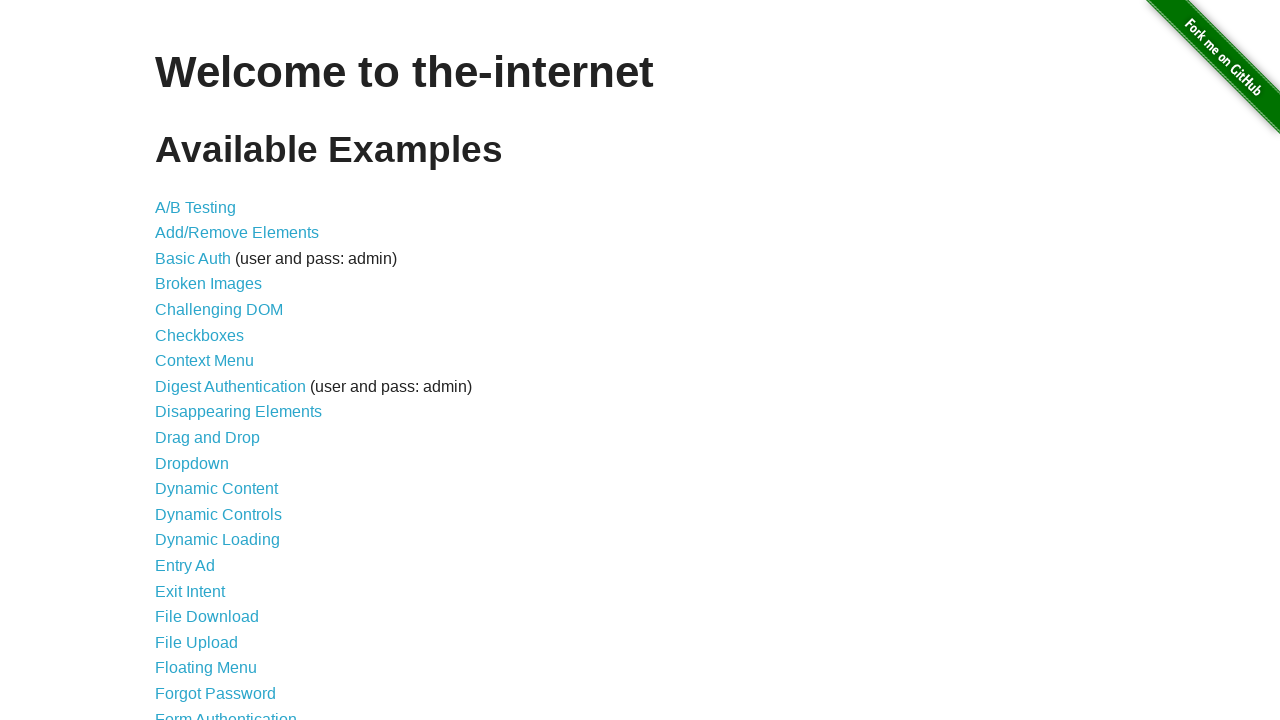

Navigated to checkboxes page
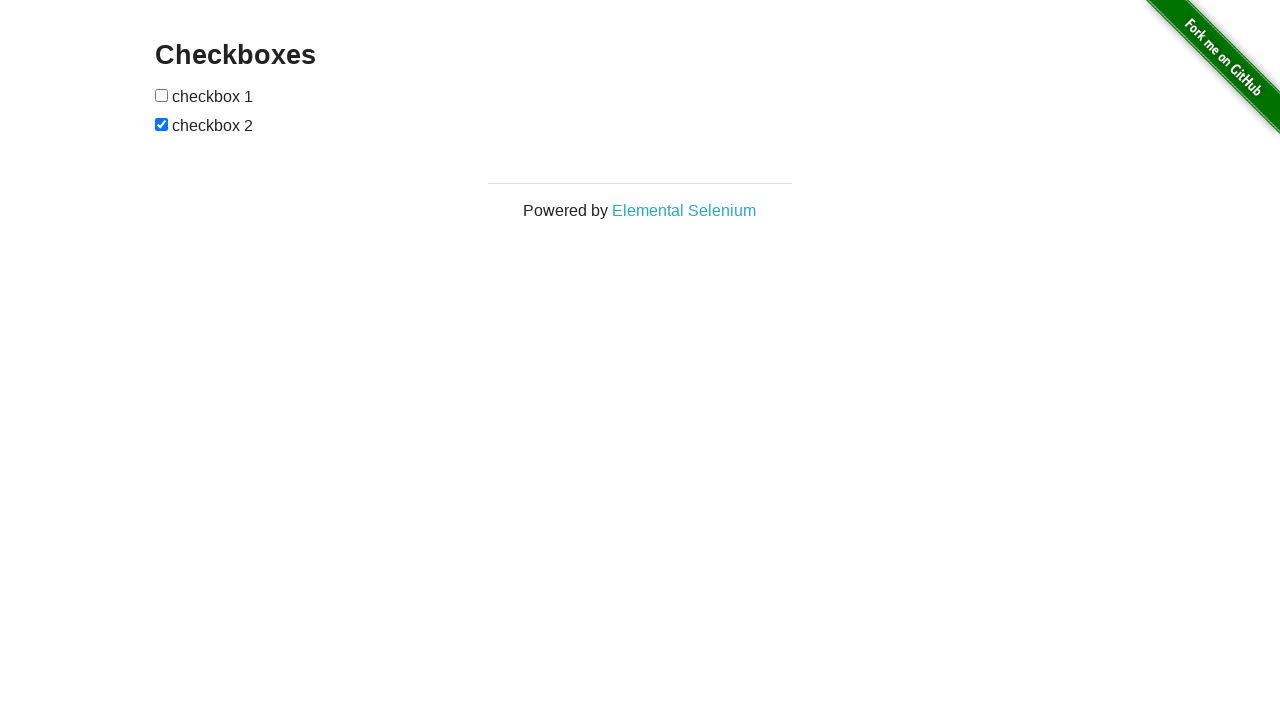

Checked the first checkbox at (162, 95) on internal:role=checkbox >> nth=0
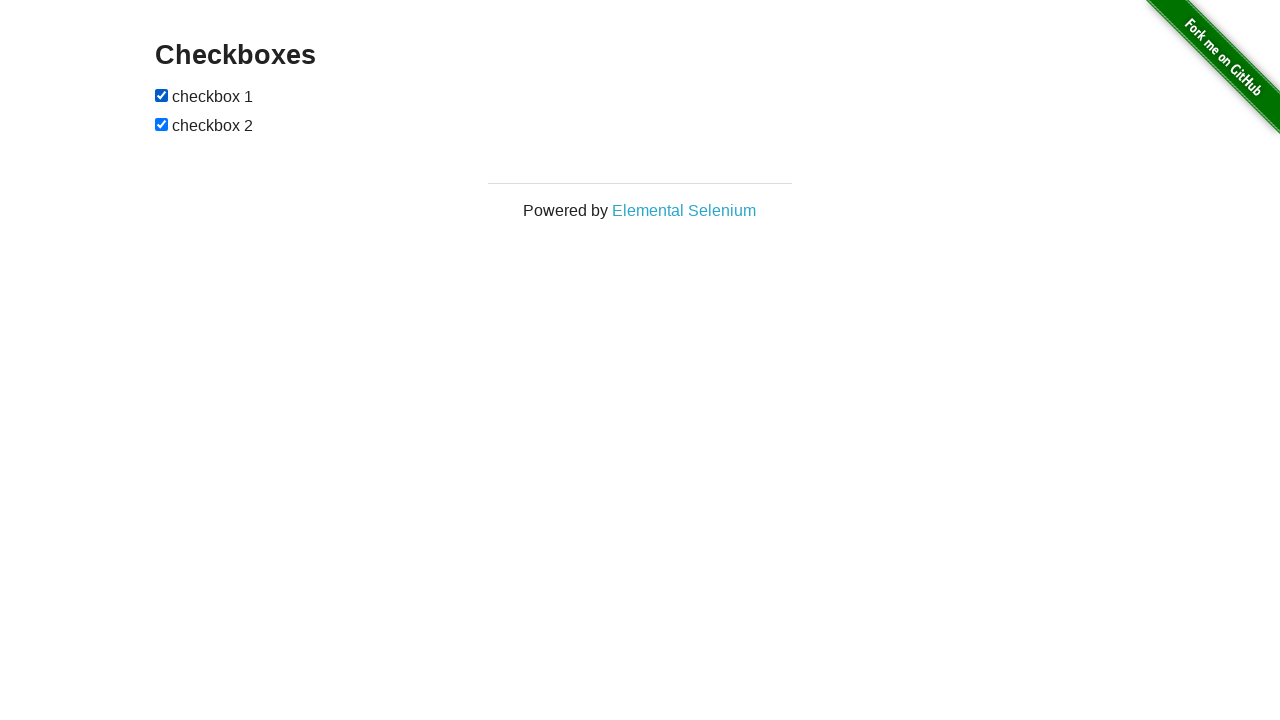

Unchecked the second checkbox at (162, 124) on internal:role=checkbox >> nth=1
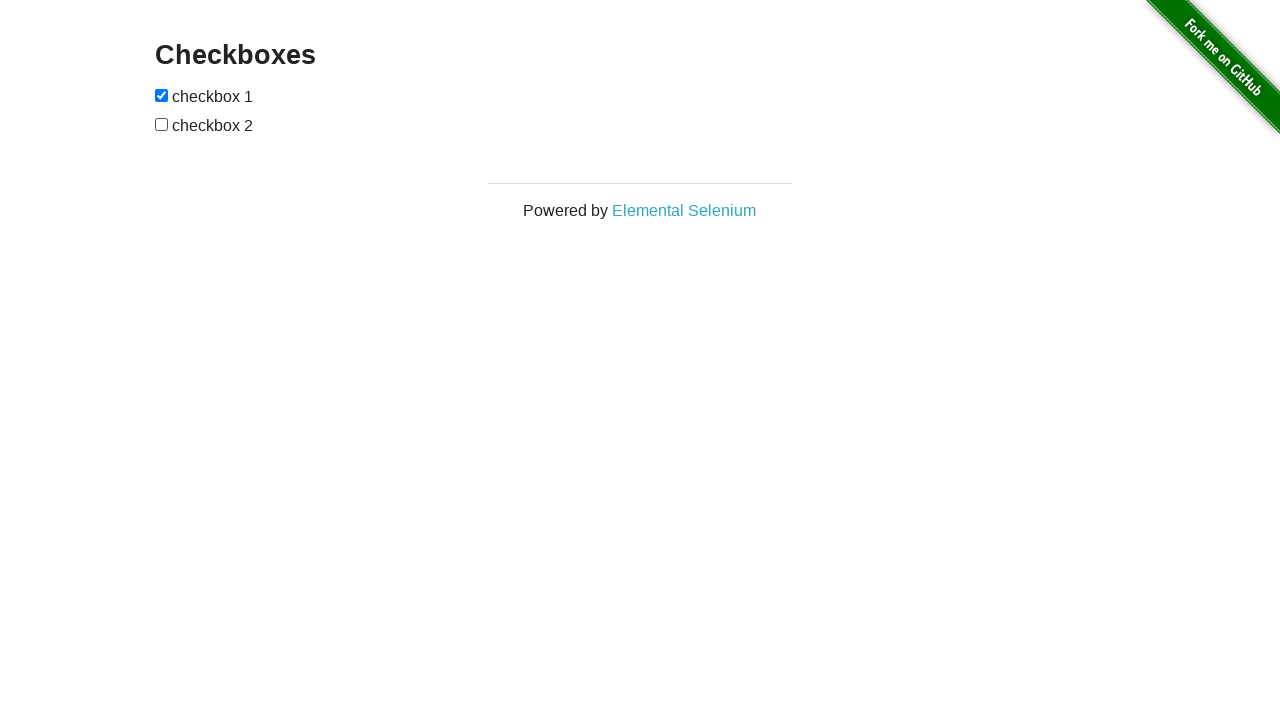

Asserted that first checkbox is checked
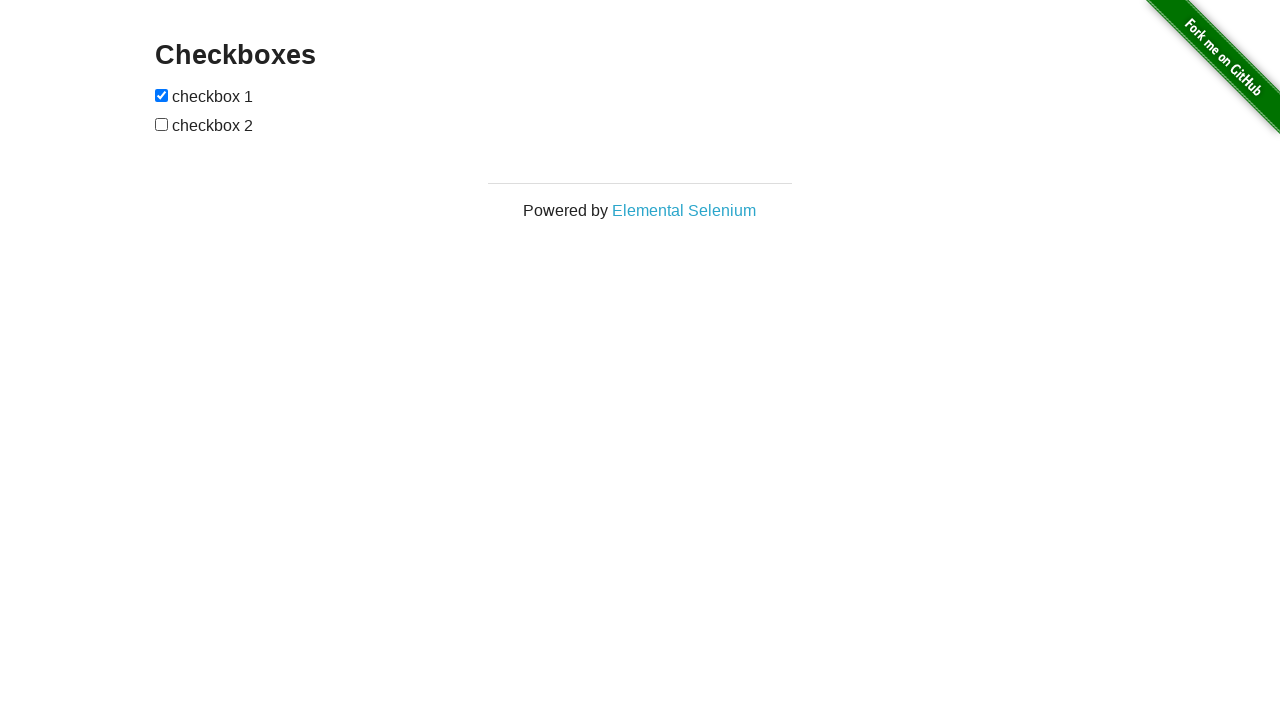

Asserted that second checkbox is not checked
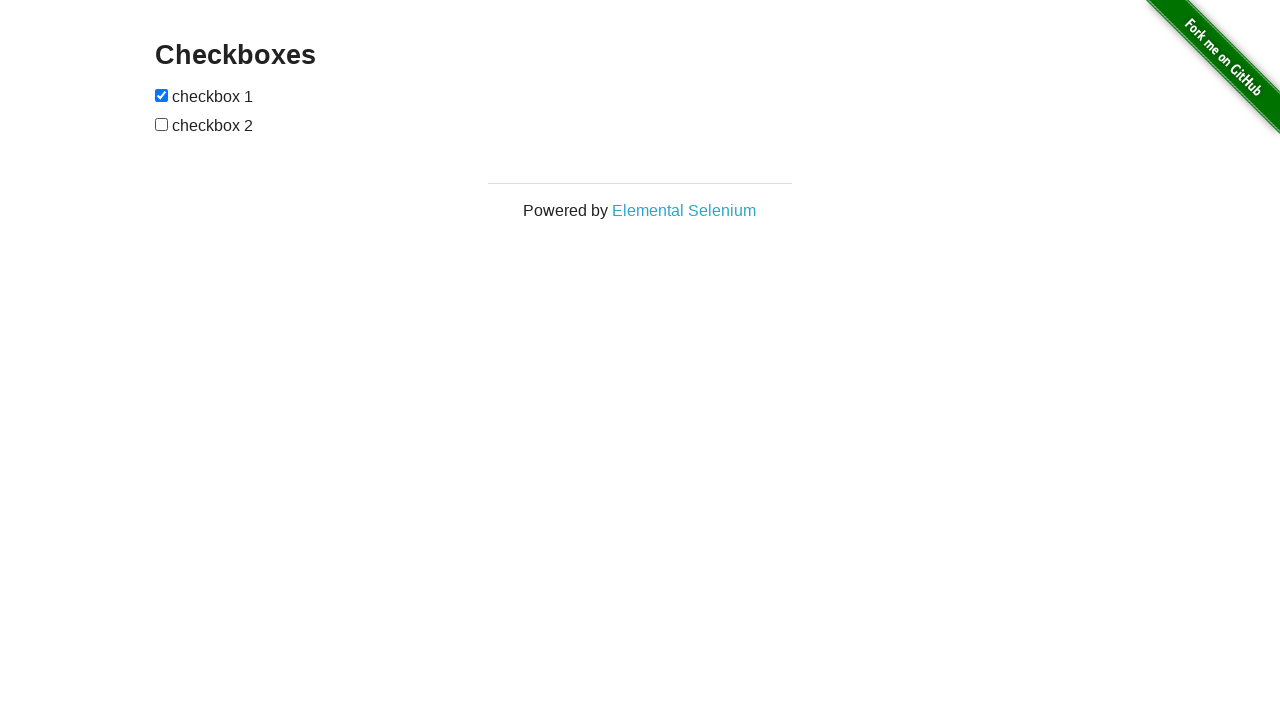

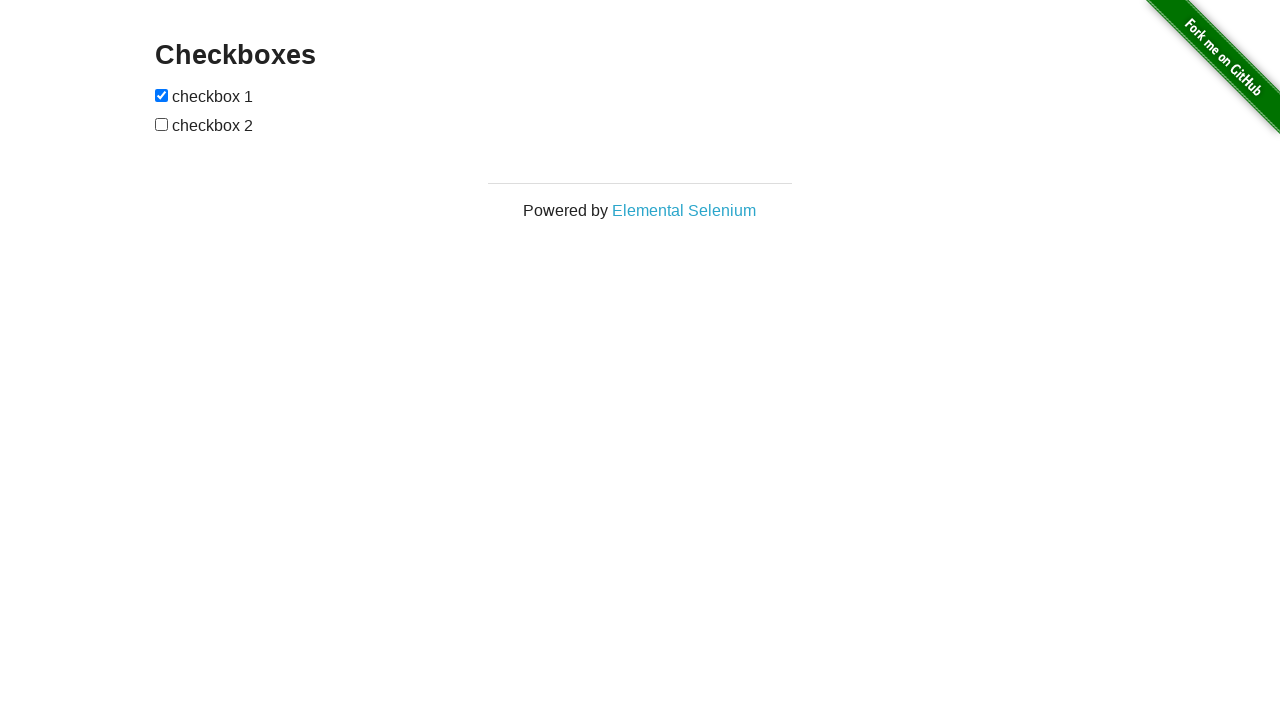